Tests filling out the practice registration form on DemoQA by entering personal information including name, email, gender, mobile number, and address fields.

Starting URL: https://demoqa.com/automation-practice-form

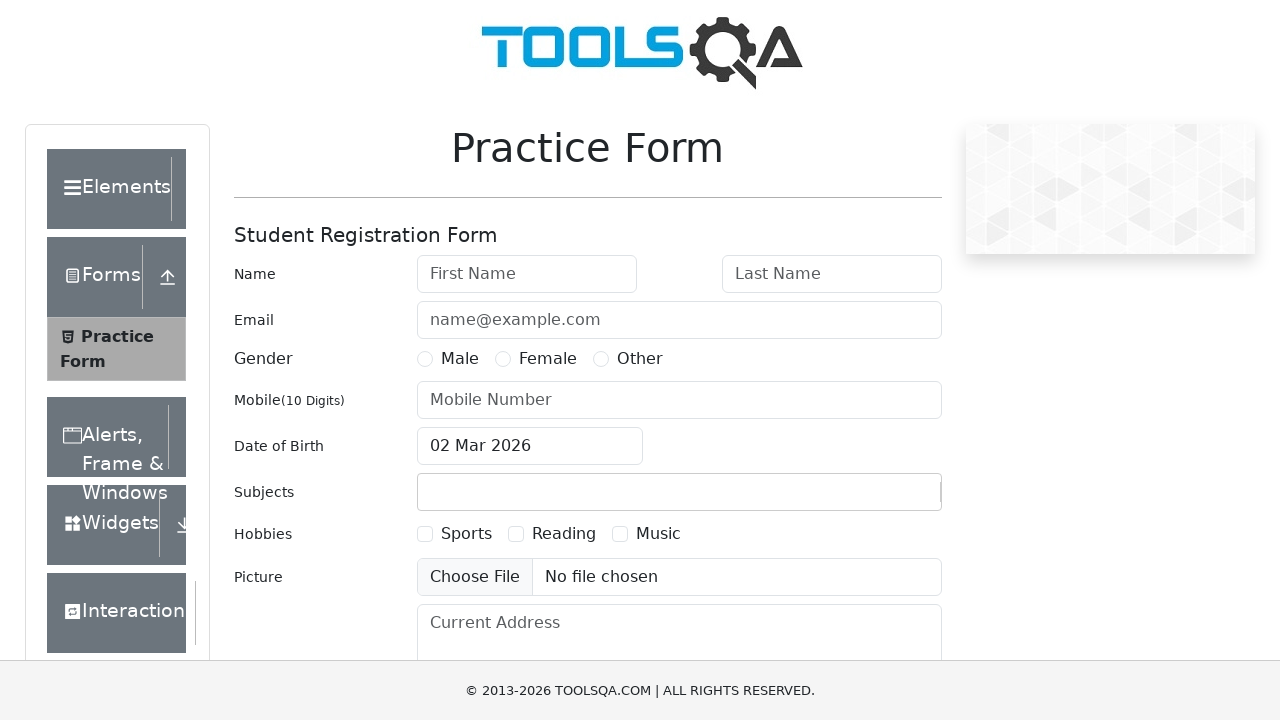

Filled first name field with 'Vasiliy' on #firstName
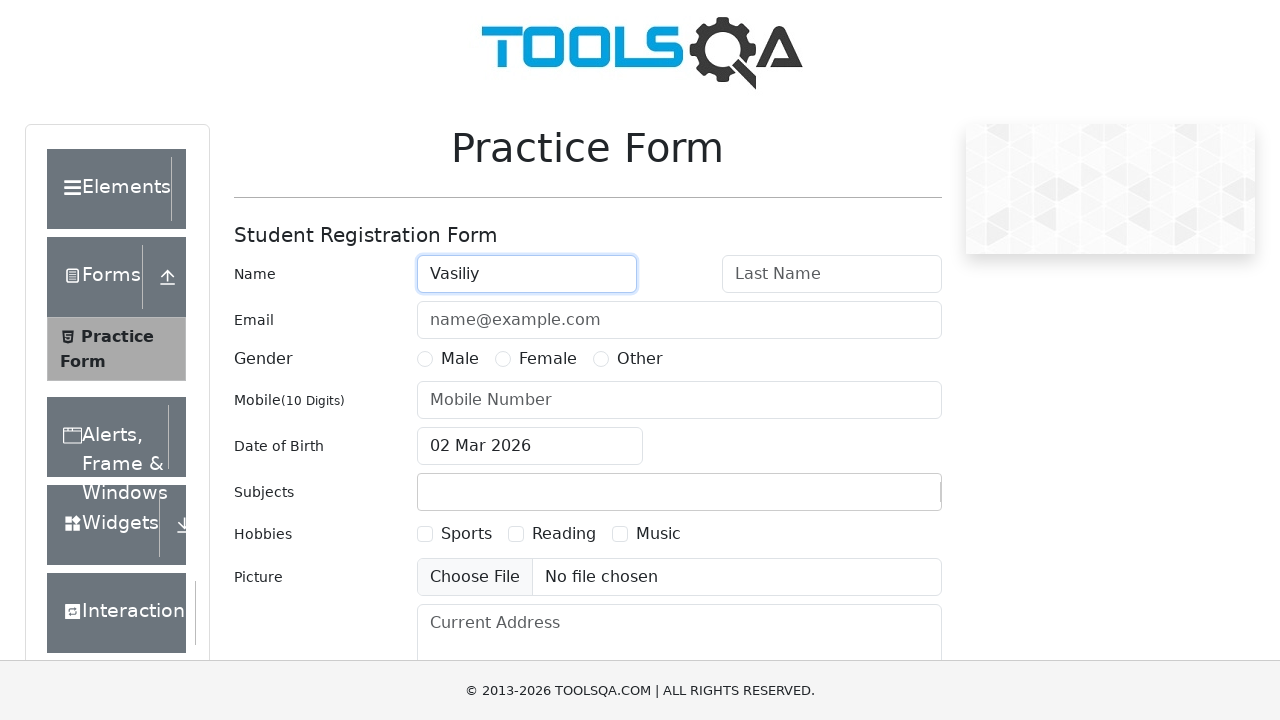

Filled last name field with 'Pupkin' on #lastName
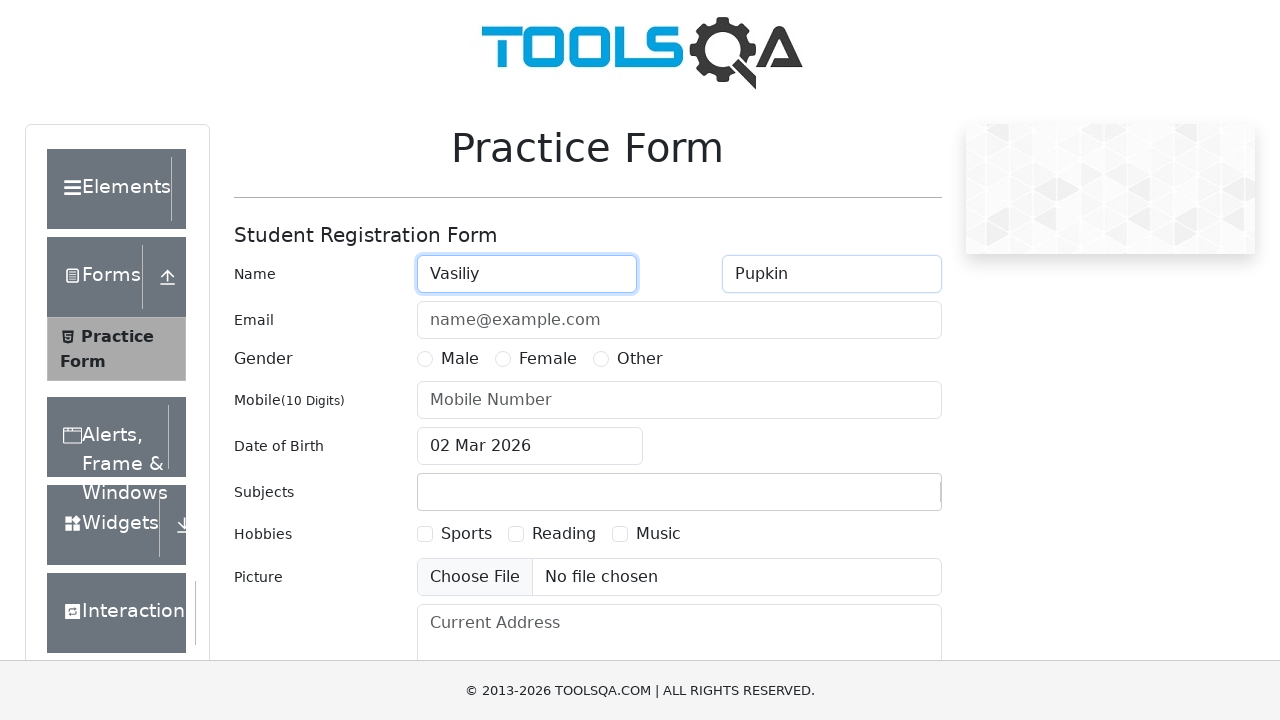

Filled email field with 'vasyapupkin@gmail.com' on #userEmail
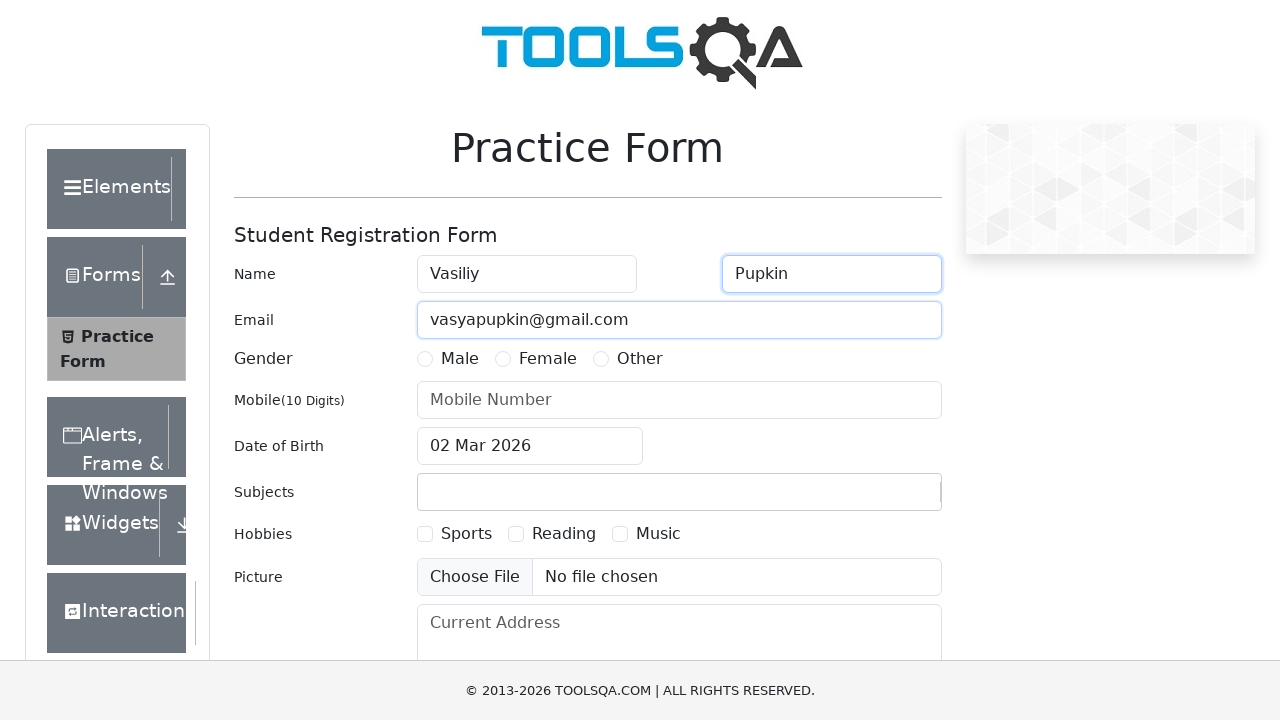

Selected Male gender option at (460, 359) on label[for='gender-radio-1']
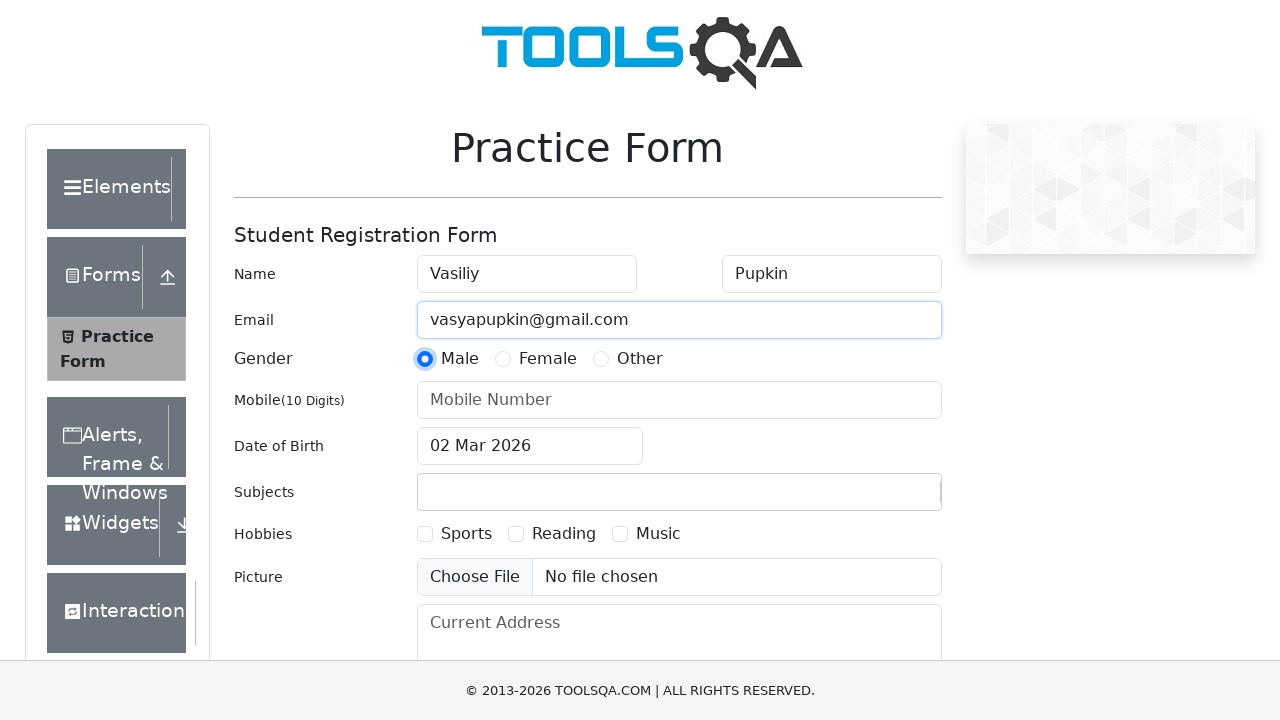

Filled mobile number field with '7111222334' on #userNumber
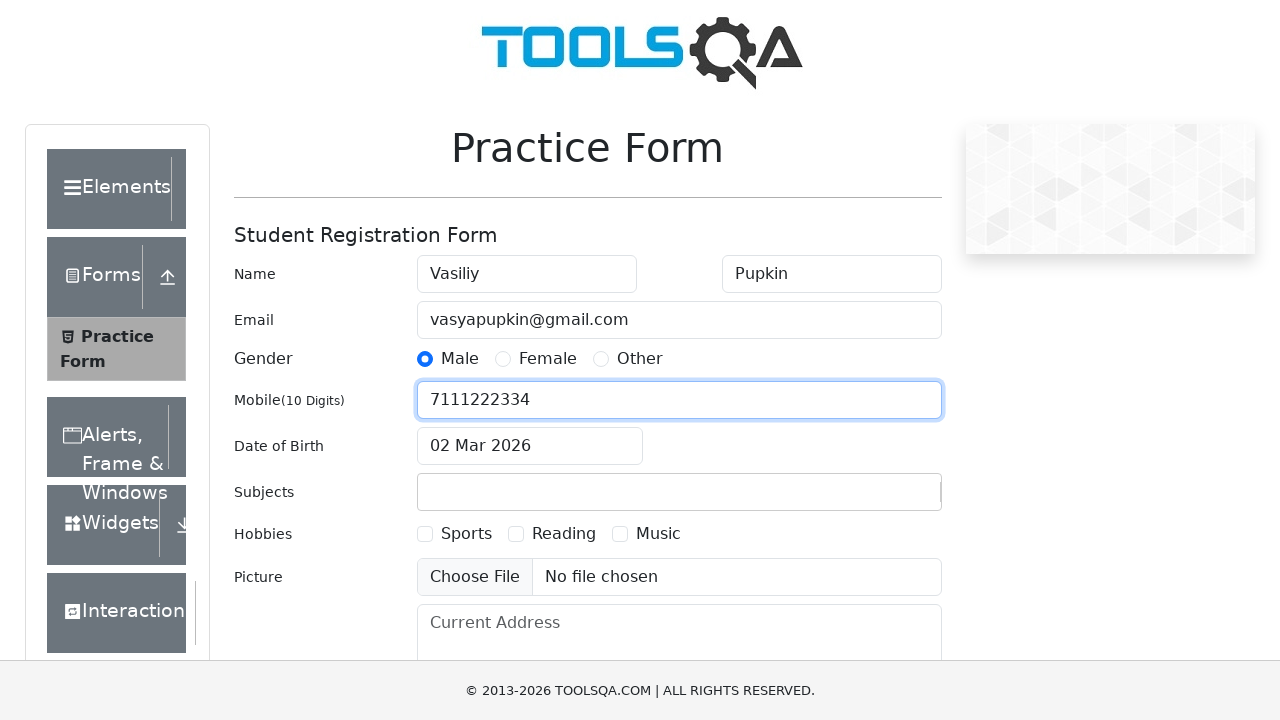

Filled current address field with full address on #currentAddress
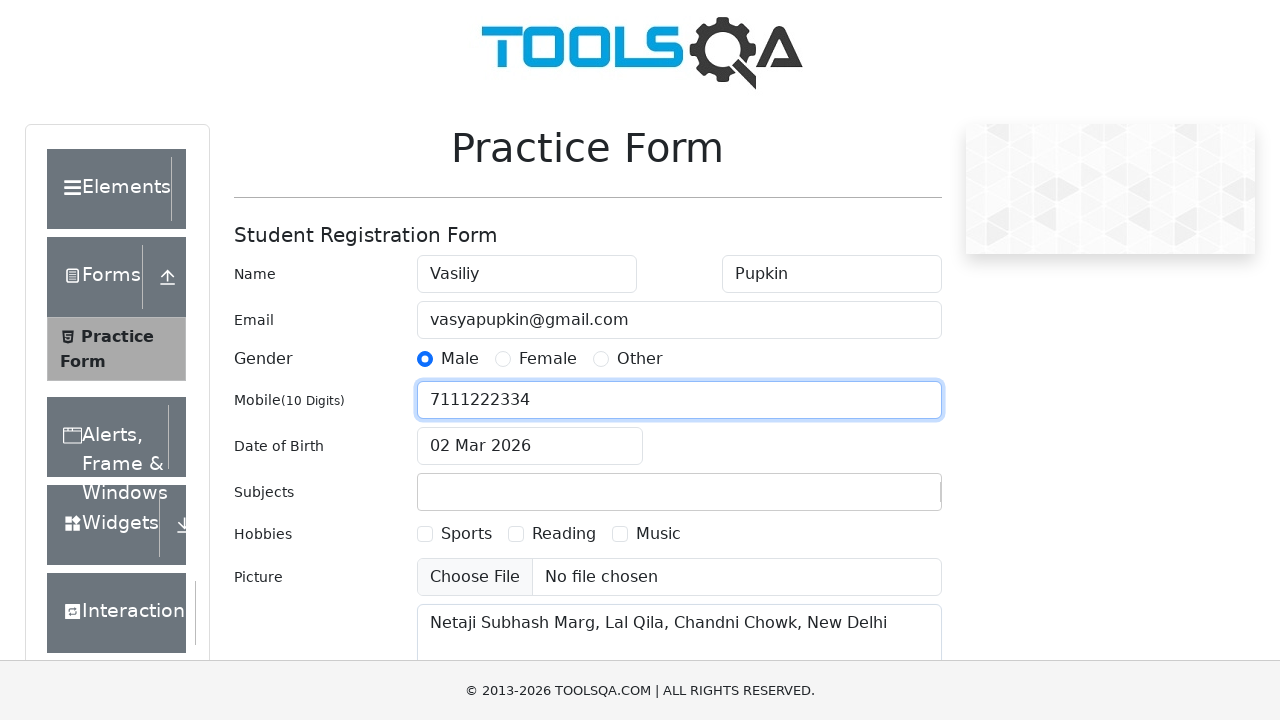

Scrolled down to view submit button
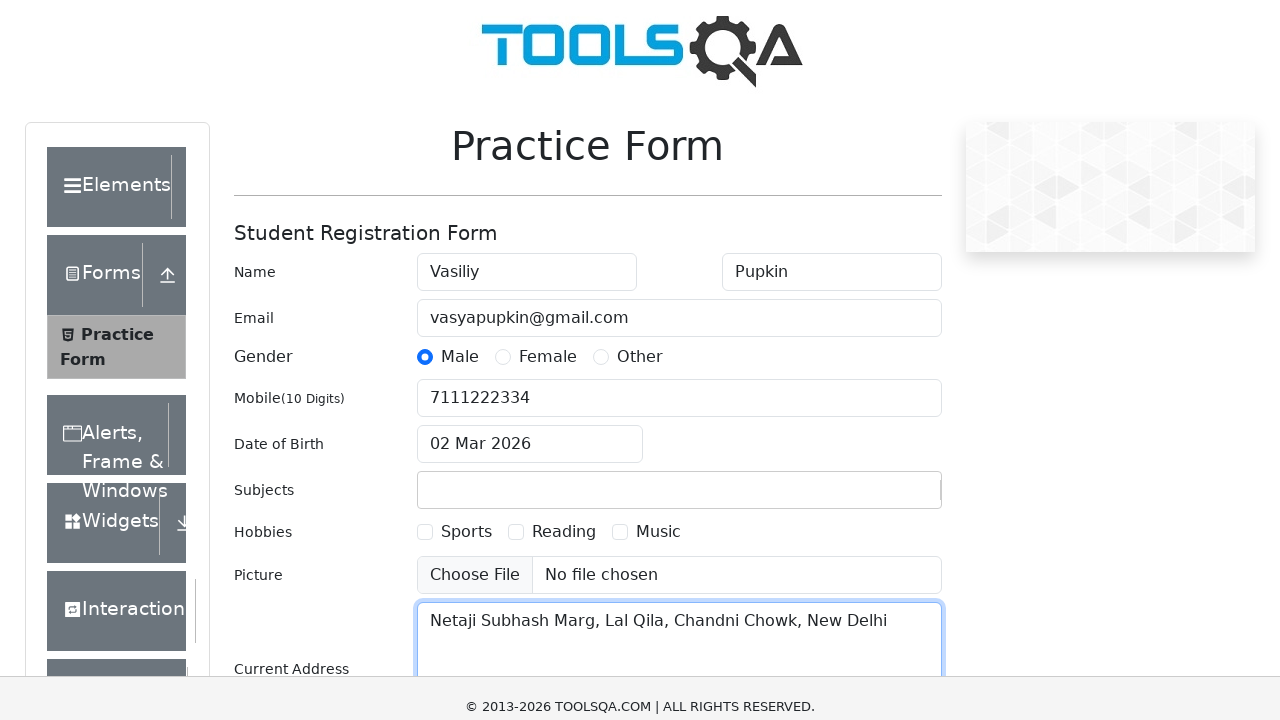

Clicked submit button to submit the form at (885, 499) on #submit
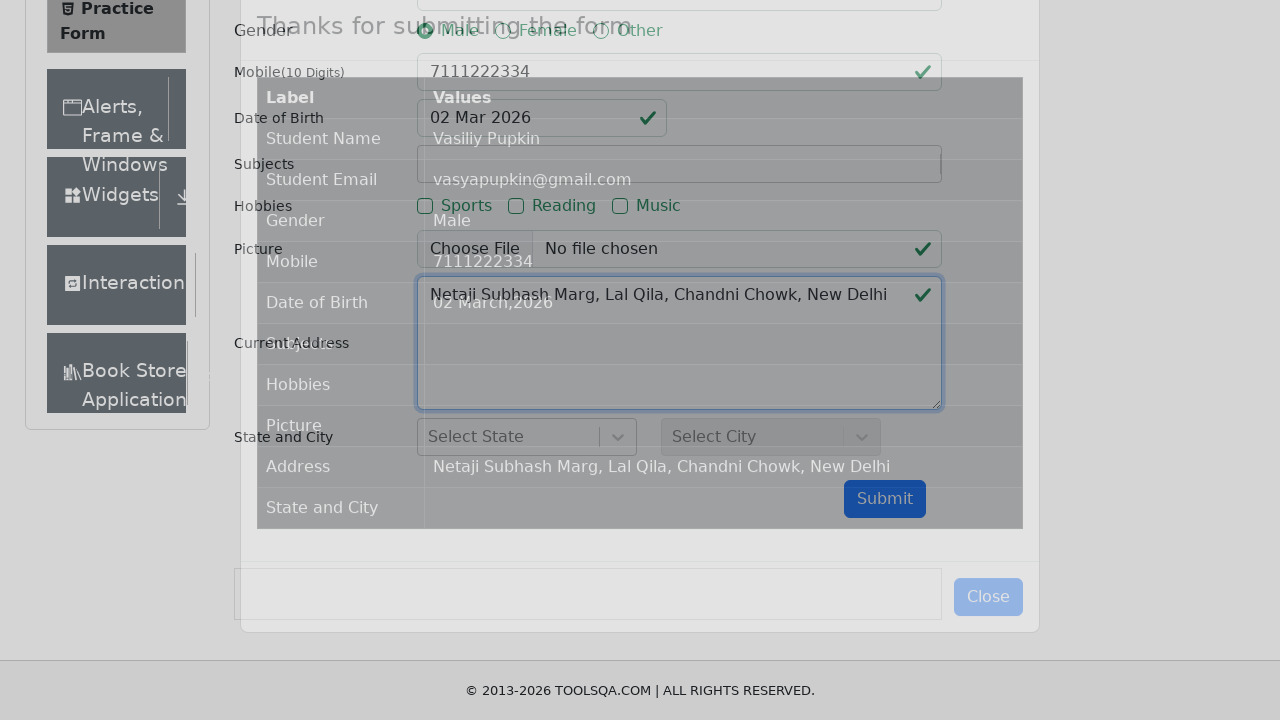

Form submission confirmed - modal content appeared
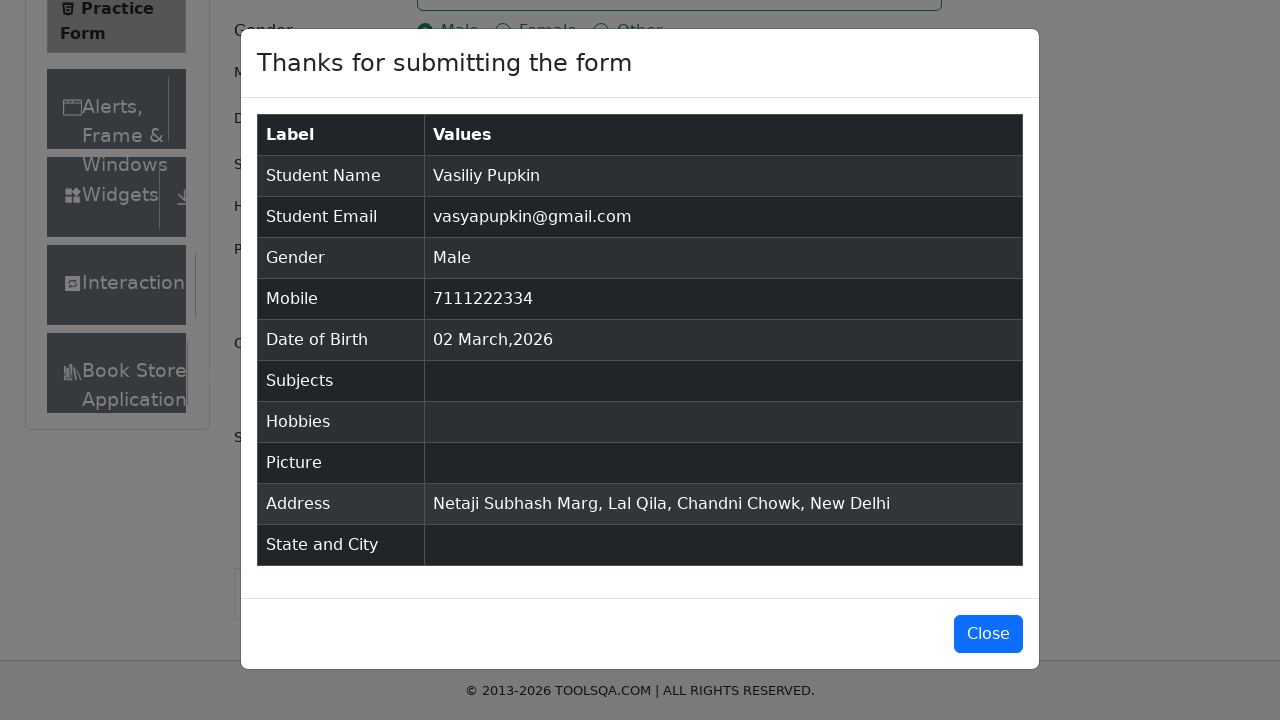

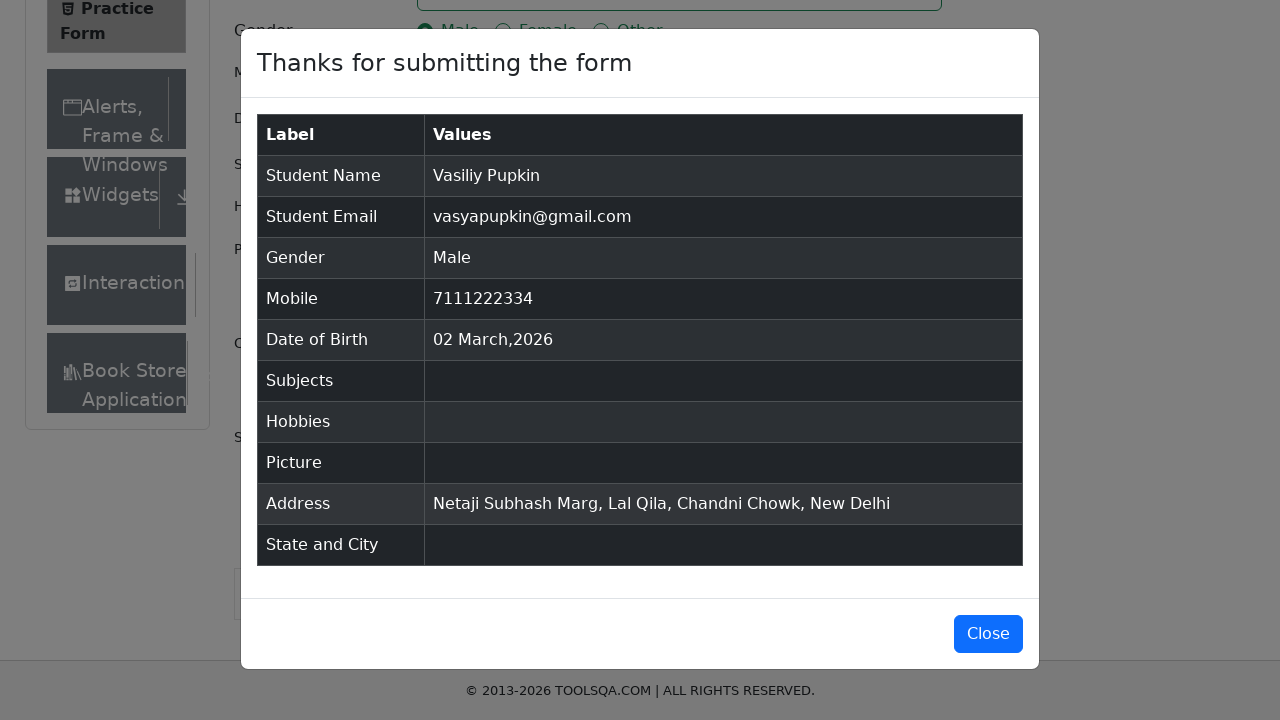